Automates filling out a Google Form by entering a name in the first text field, current date/time in the second field, a response in the third field, and submitting the form.

Starting URL: https://docs.google.com/forms/d/e/1FAIpQLSdo7cVObaa9W5K0Dpe_ndeO6BDlvojeYsIKC0JKQ2MczPGJCg/viewform?usp=sf_link

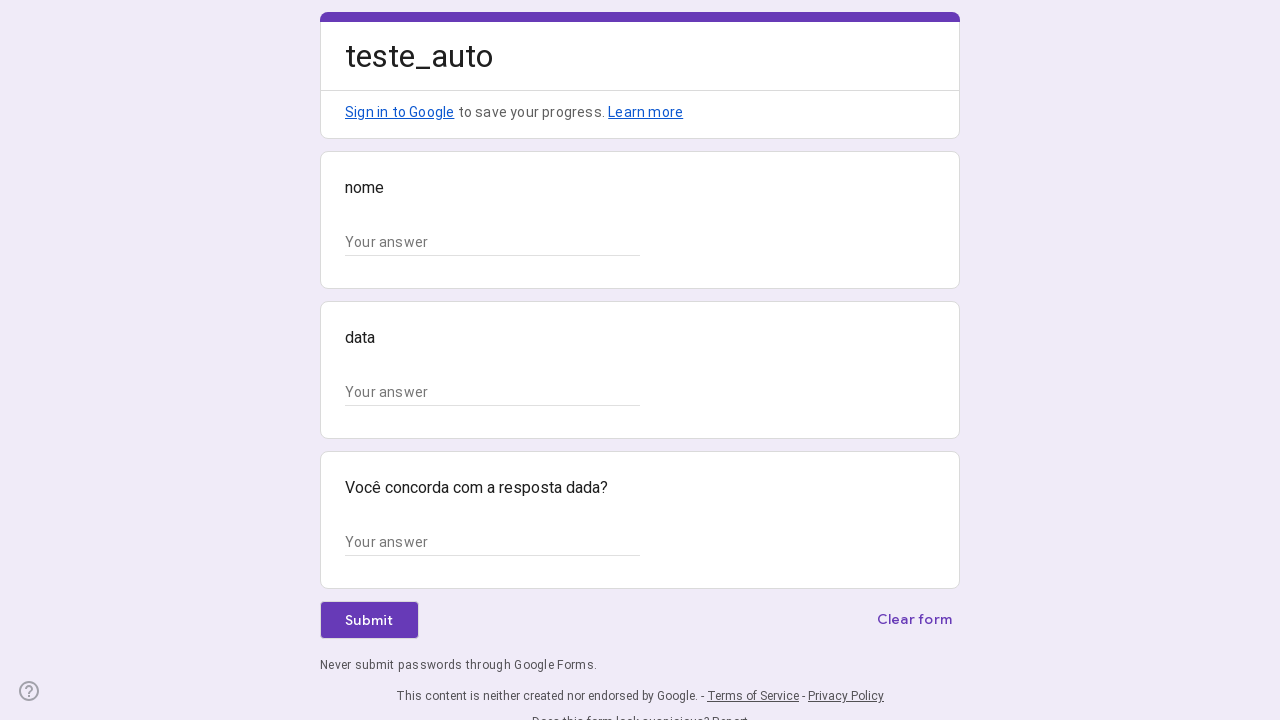

Form loaded - text input fields are now visible
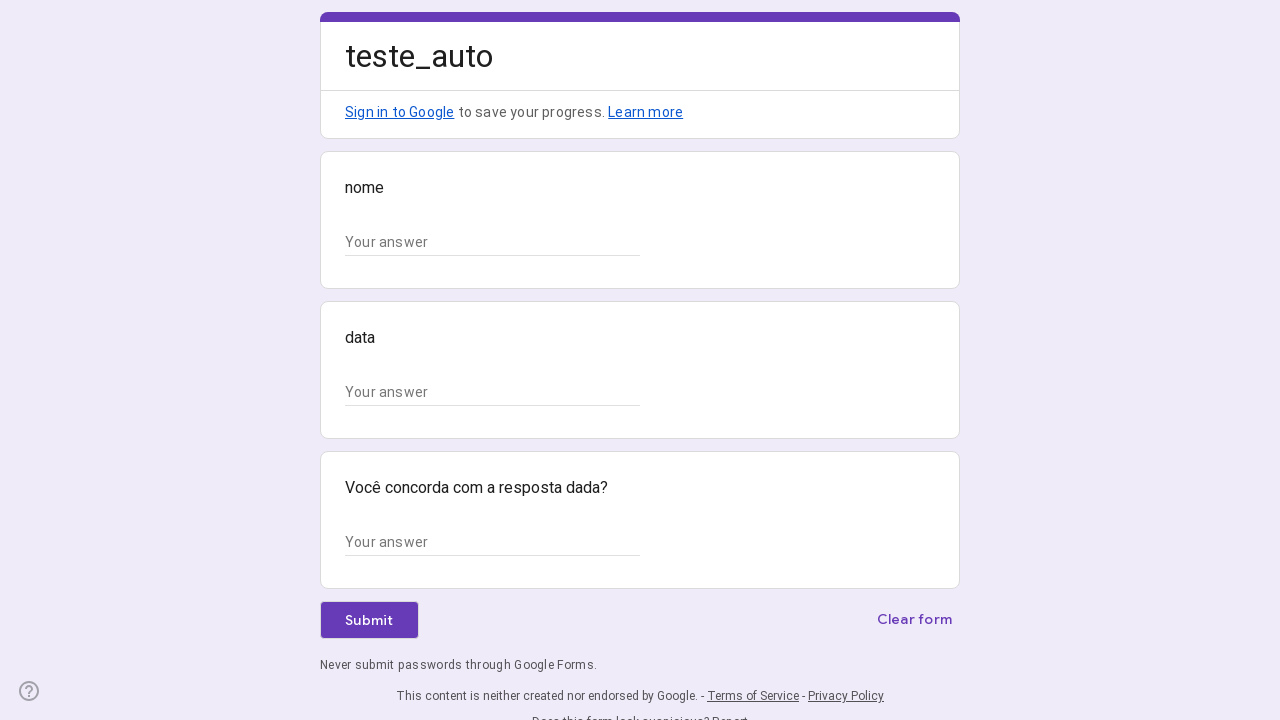

Filled first text field with 'App' on xpath=//*[@id="mG61Hd"]/div[2]/div/div[2]/div/div/div/div[2]/div/div[1]/div/div[
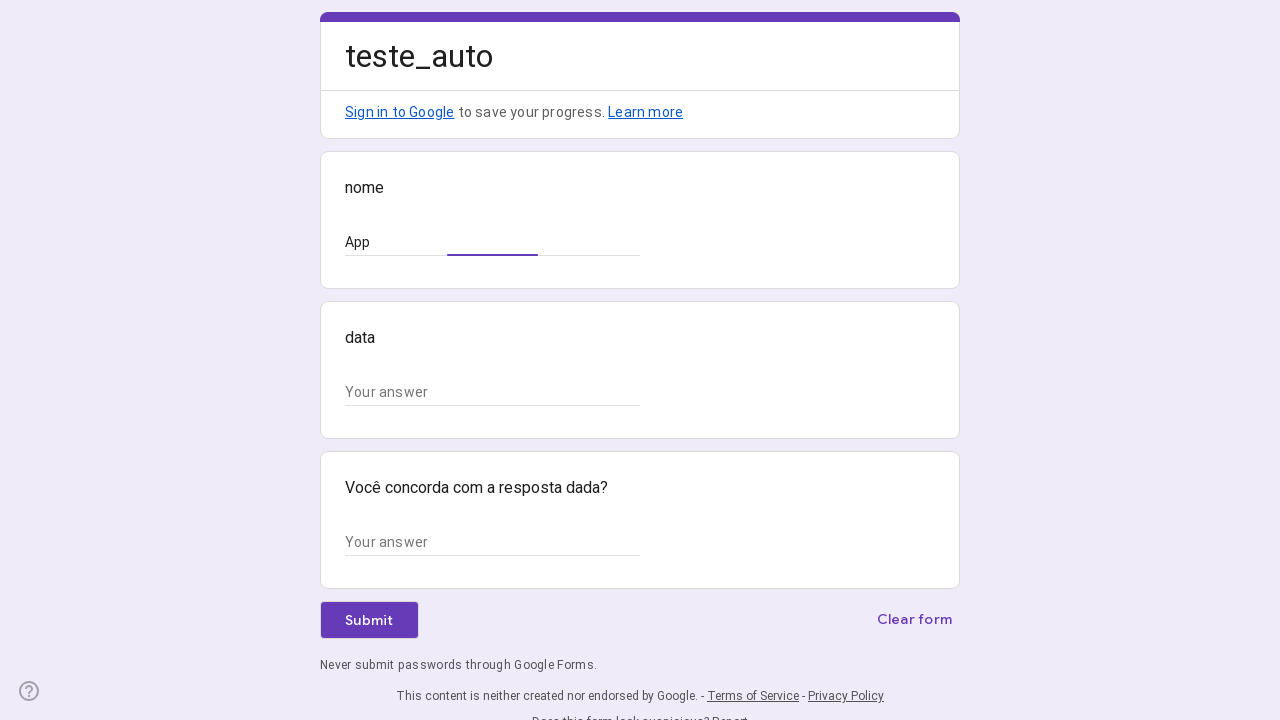

Filled second text field with current date/time '2026-03-01 15:29:48' on xpath=//*[@id="mG61Hd"]/div[2]/div/div[2]/div[2]/div/div/div[2]/div/div[1]/div/d
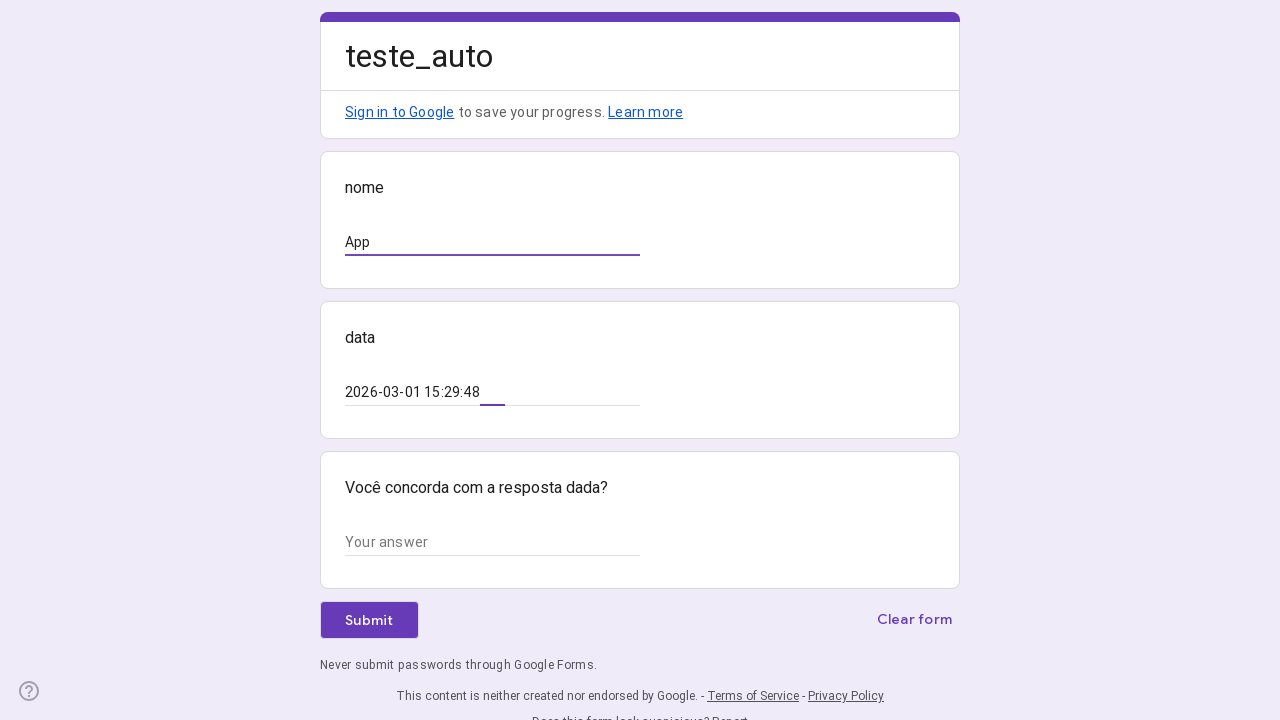

Filled third text field with 'Sim' on xpath=//*[@id="mG61Hd"]/div[2]/div/div[2]/div[3]/div/div/div[2]/div/div[1]/div/d
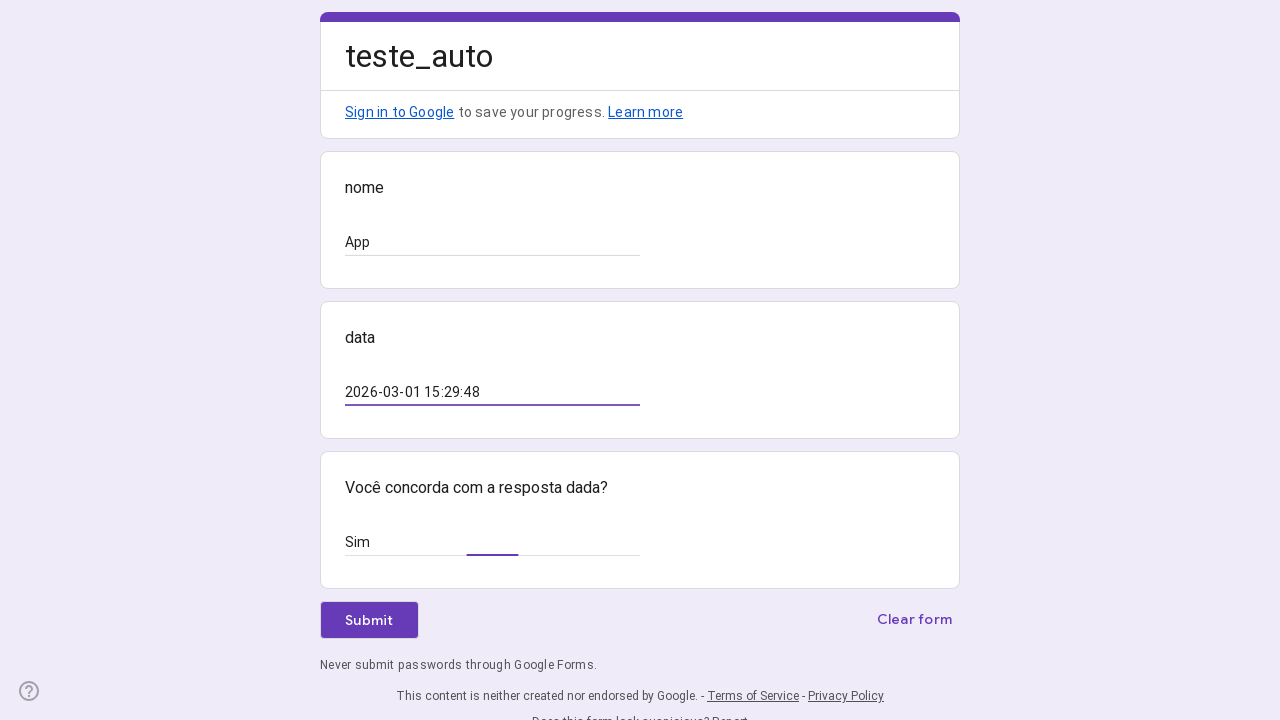

Clicked submit button to submit the form at (369, 620) on xpath=//*[@id="mG61Hd"]/div[2]/div/div[3]/div[1]/div[1]/div/span/span
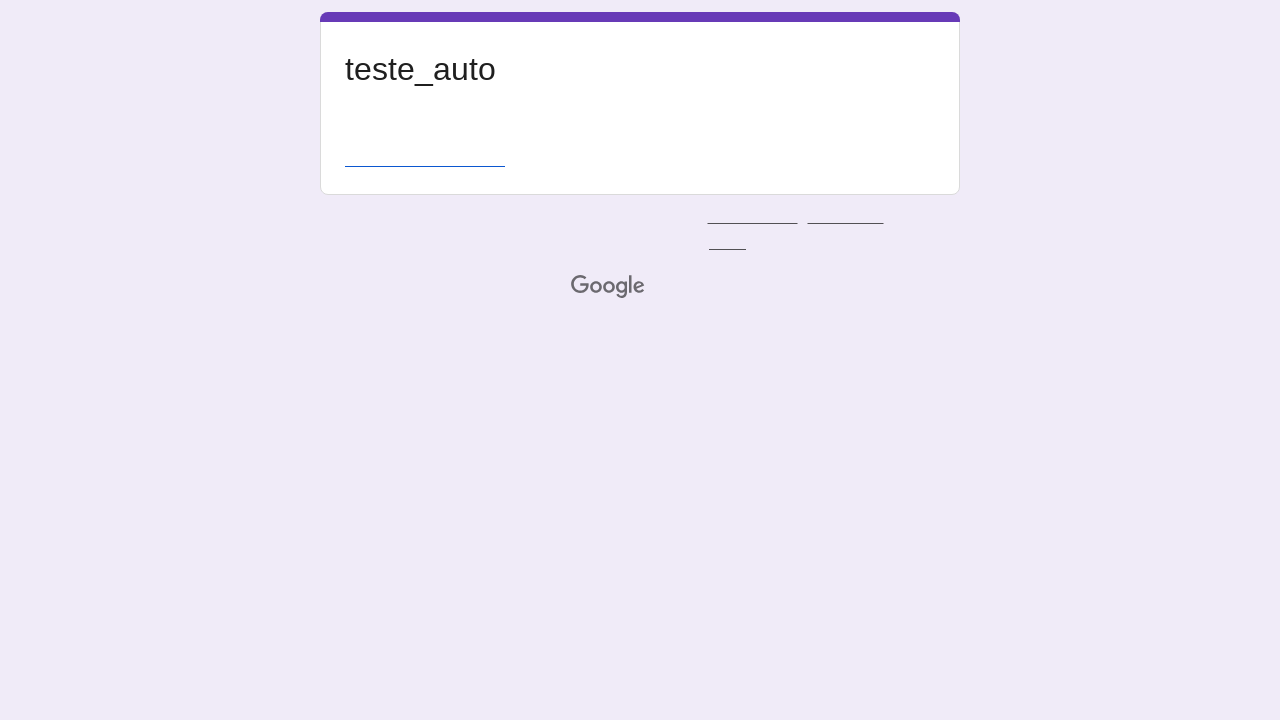

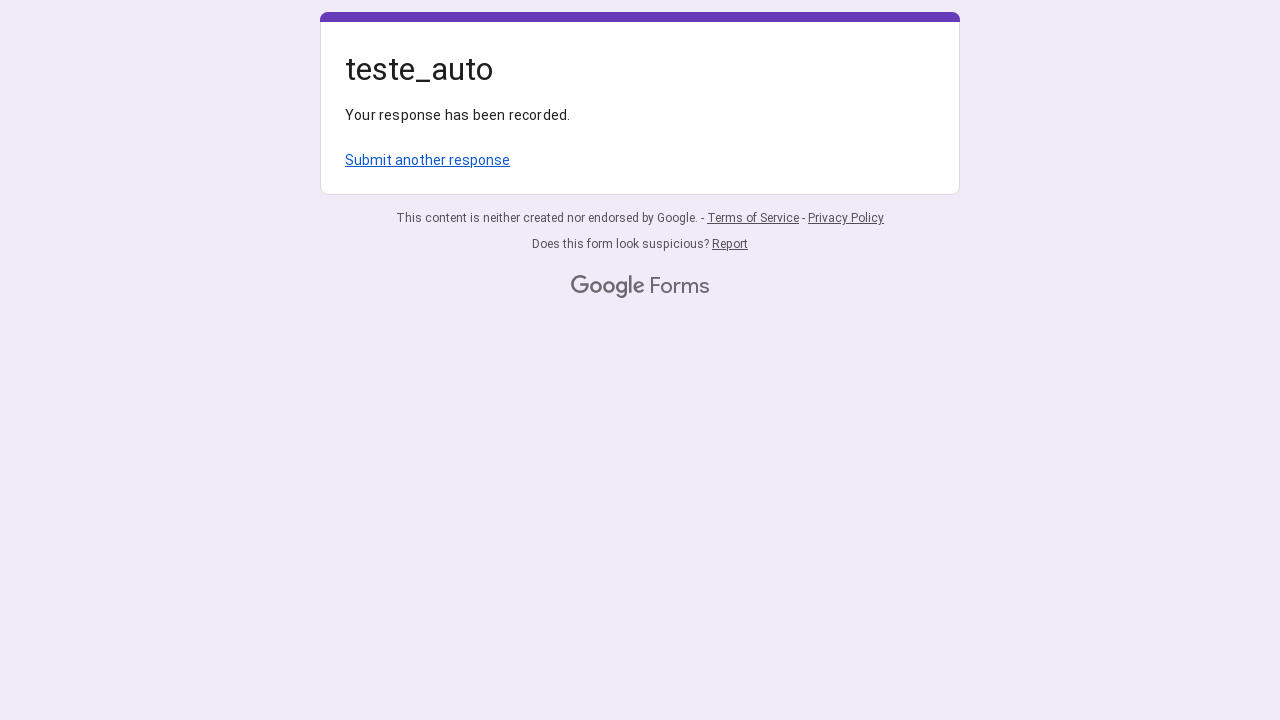